Verifies the text content of the search field label

Starting URL: https://www.uni-rostock.de/

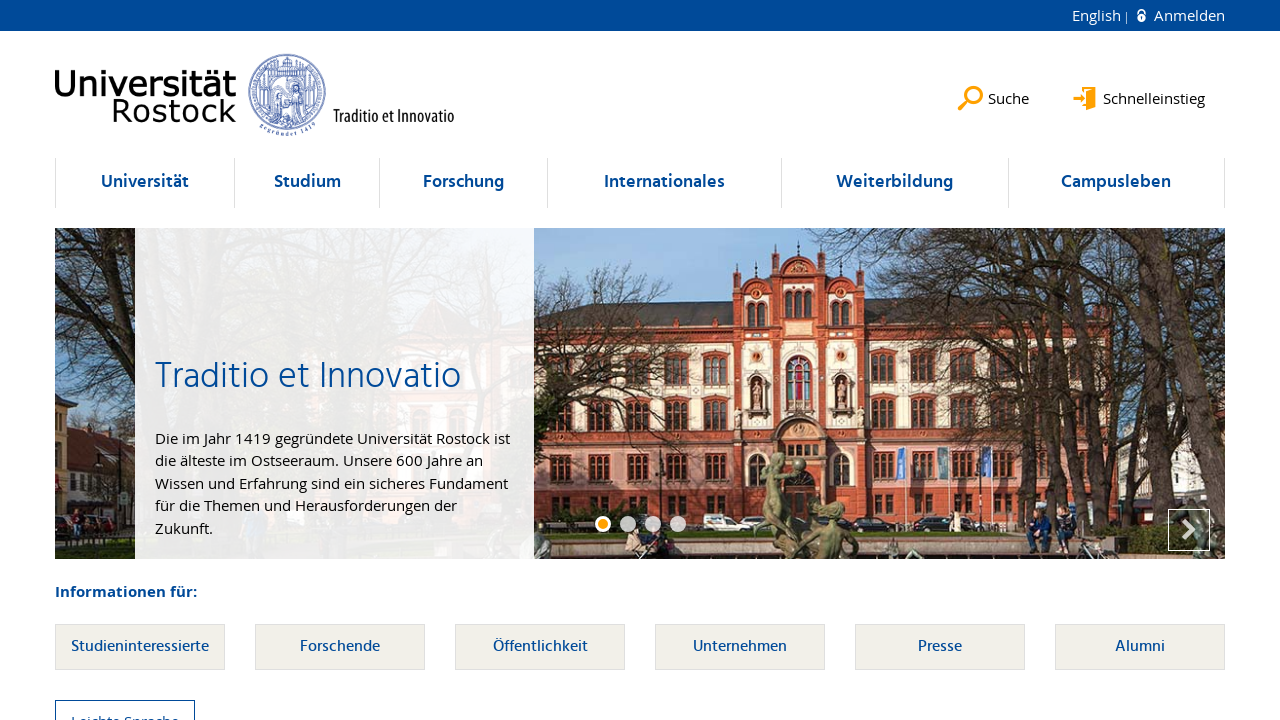

Clicked search button at (994, 81) on button[data-content='search']
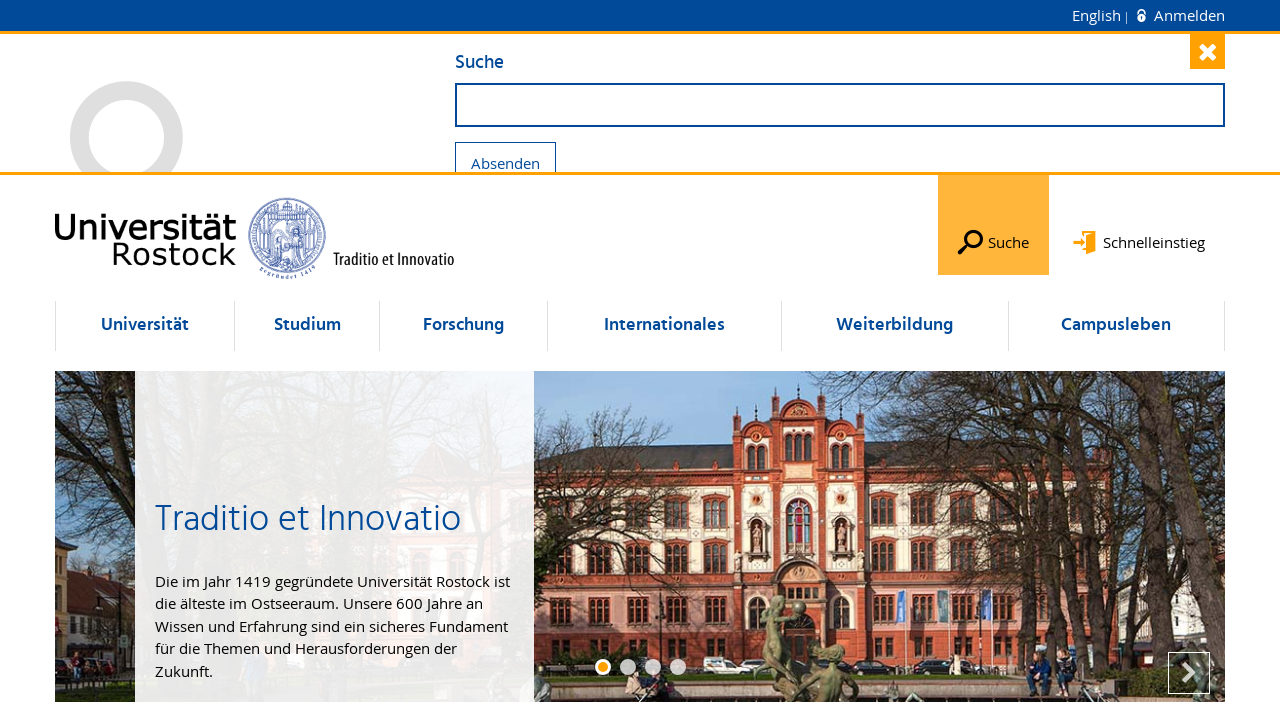

Search field label loaded
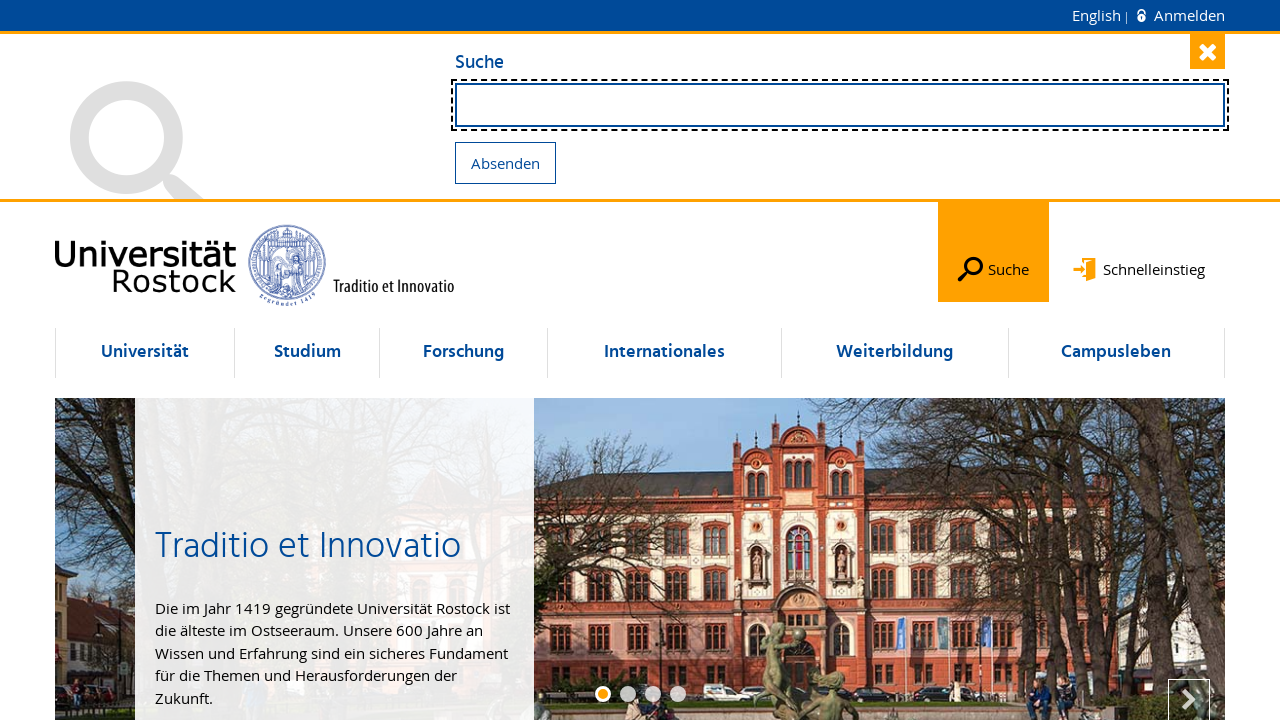

Verified search field label text is 'Suche'
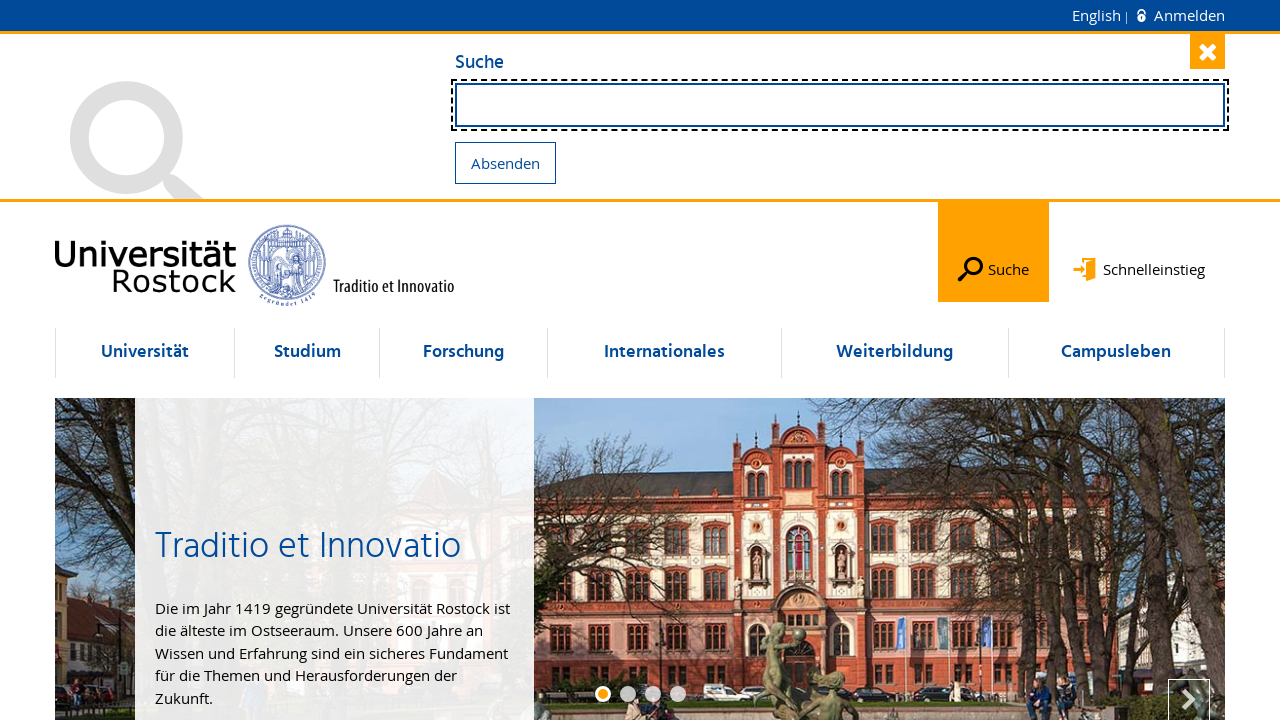

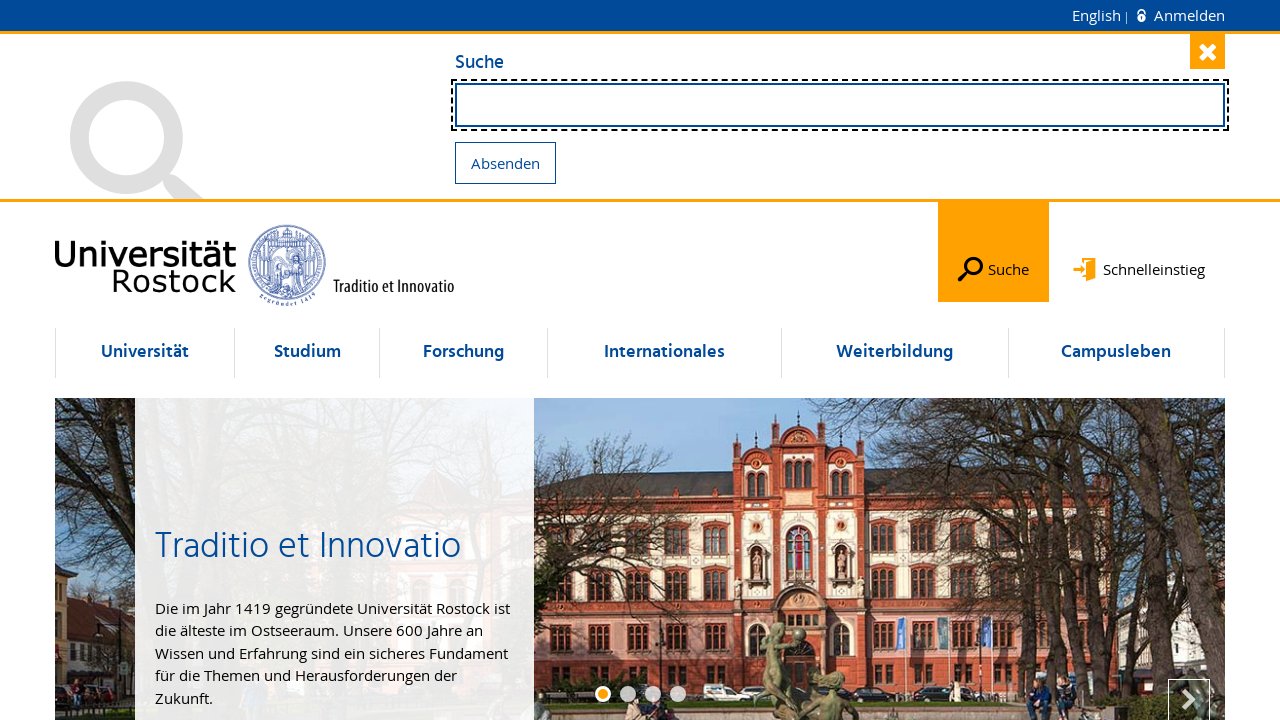